Tests a calculator application by entering two numbers (1 and 2) in the input fields and clicking the calculate button to perform an addition operation.

Starting URL: http://juliemr.github.io/protractor-demo/

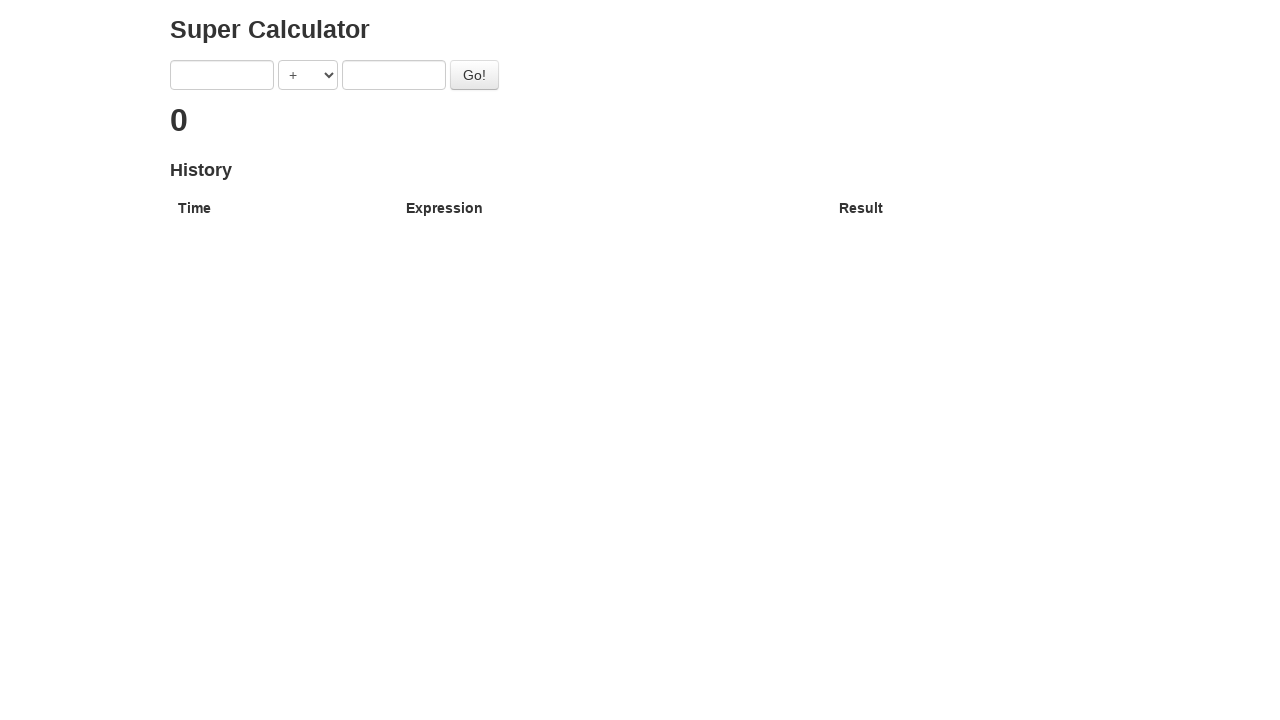

Verified page title contains 'Super Calculator'
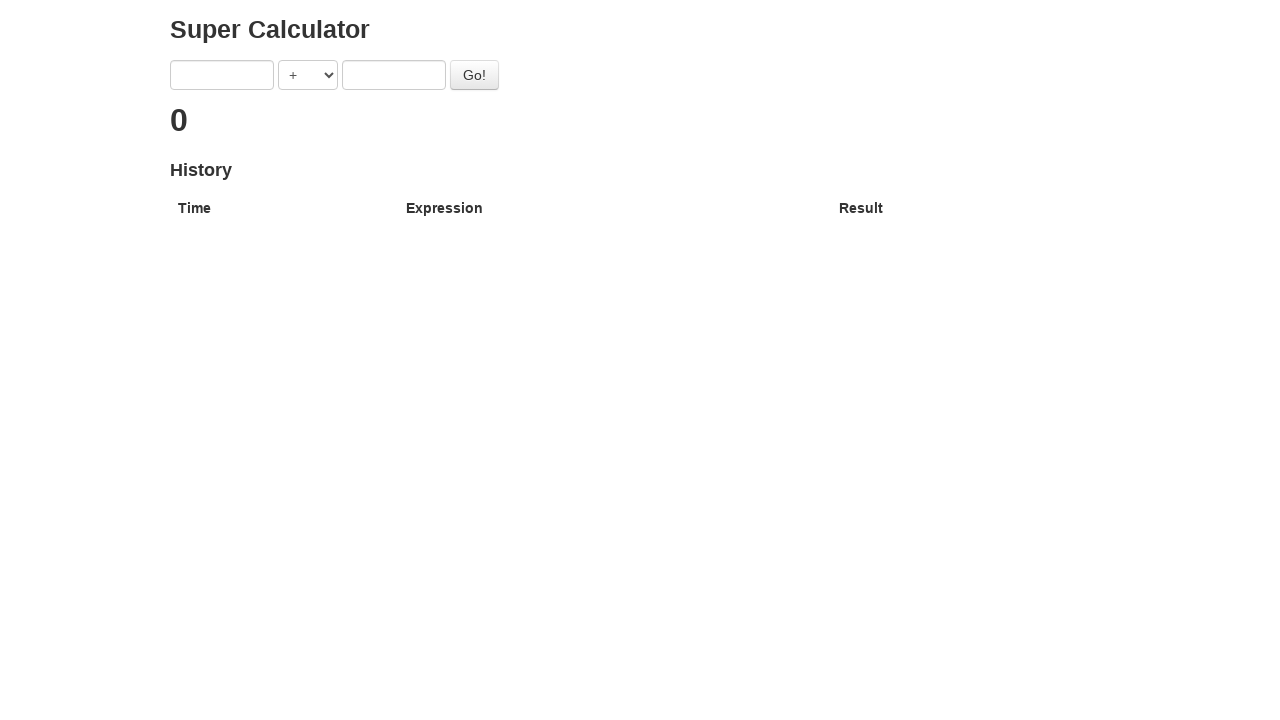

Entered '1' in the first input field on [ng-model='first']
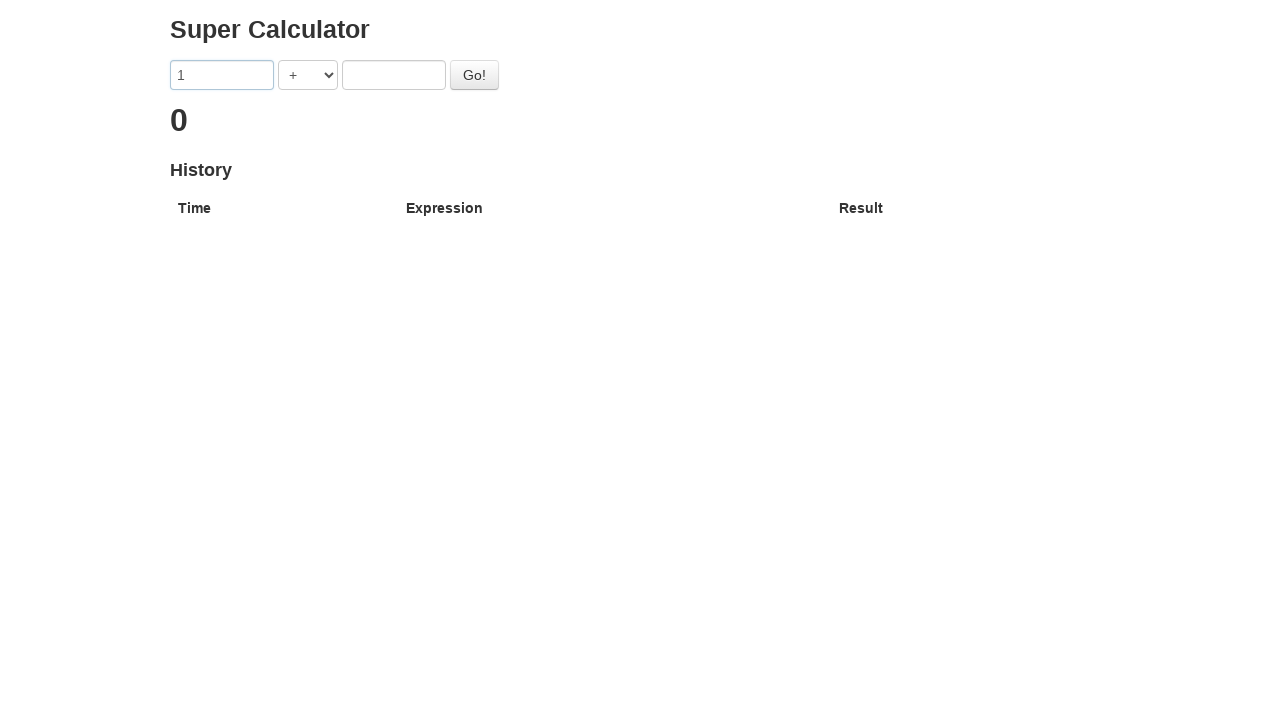

Entered '2' in the second input field on [ng-model='second']
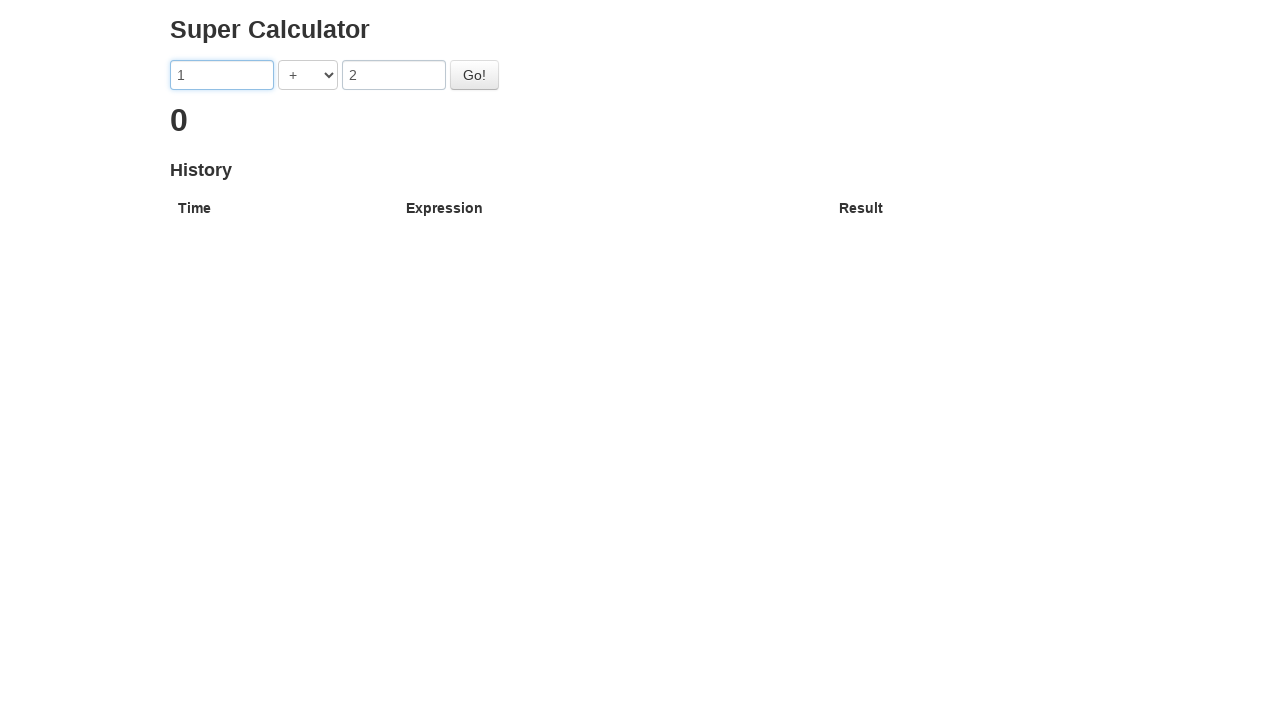

Clicked the Go button to perform addition (1 + 2) at (474, 75) on #gobutton
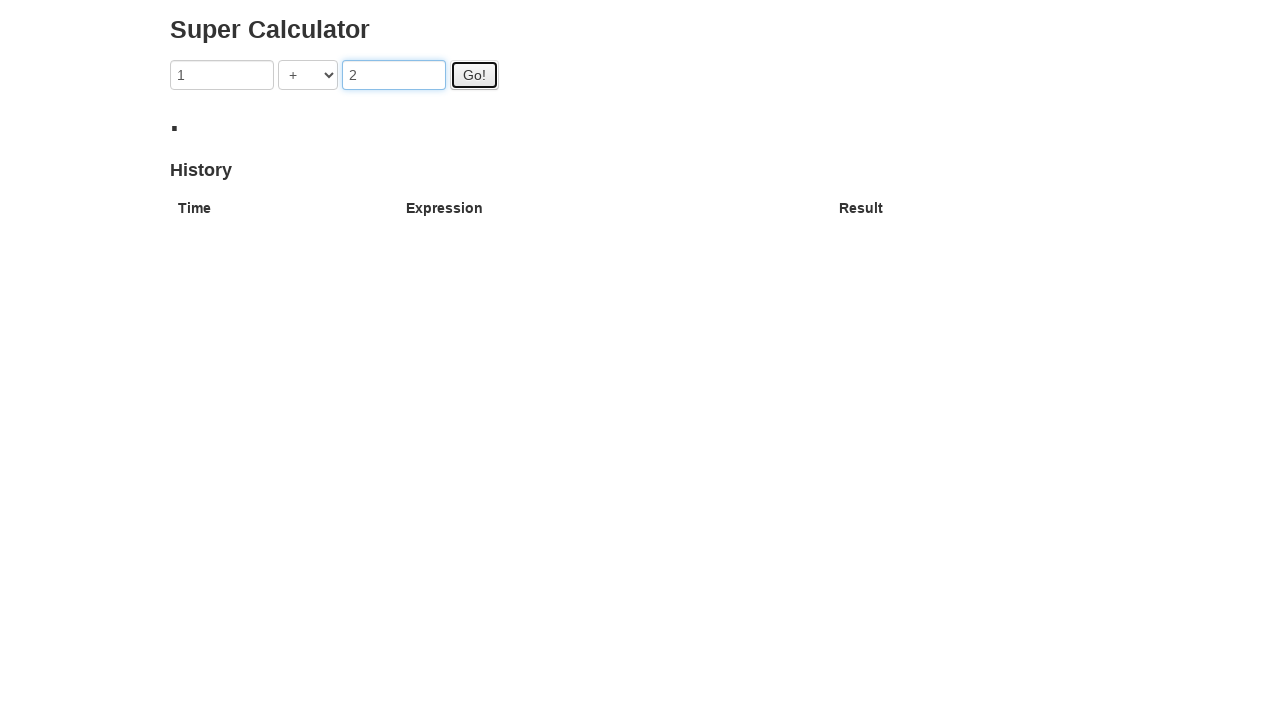

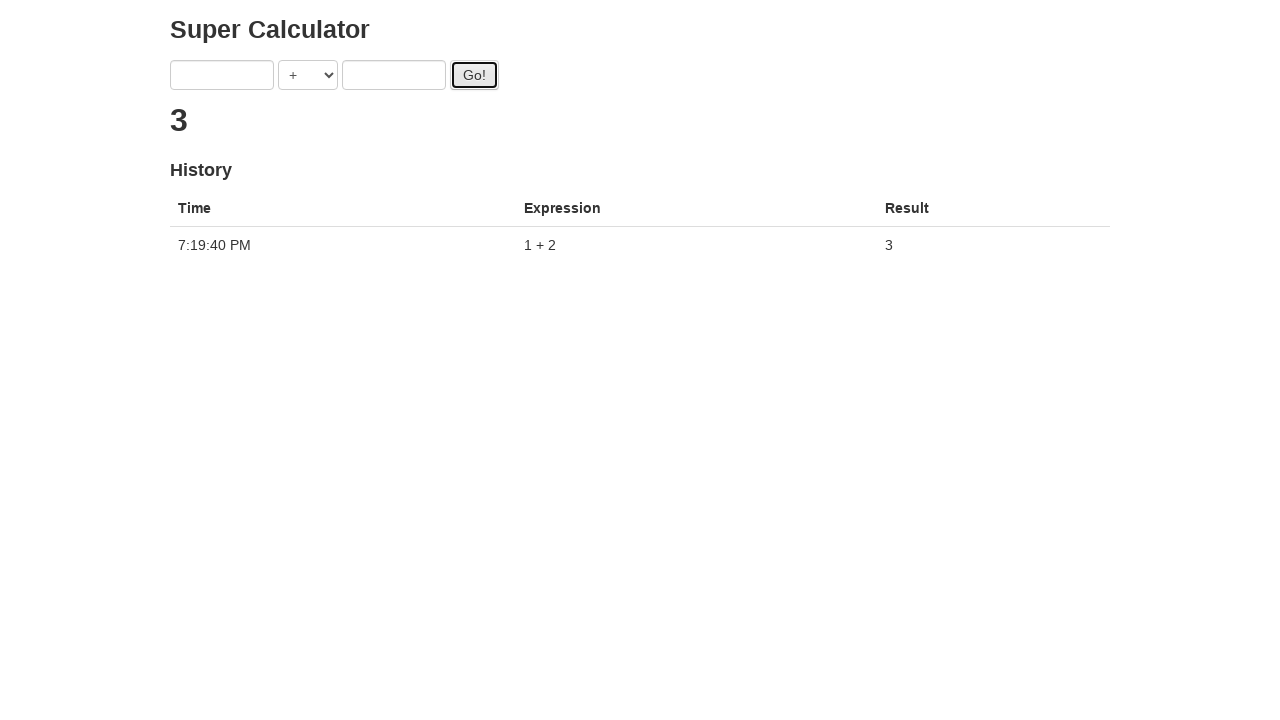